Opens a webpage, creates a new tab and window, then navigates to a demo e-commerce site in the new window

Starting URL: https://www.w3schools.com/tags/tryit.asp?filename=tryhtml5_ev_ondblclick3

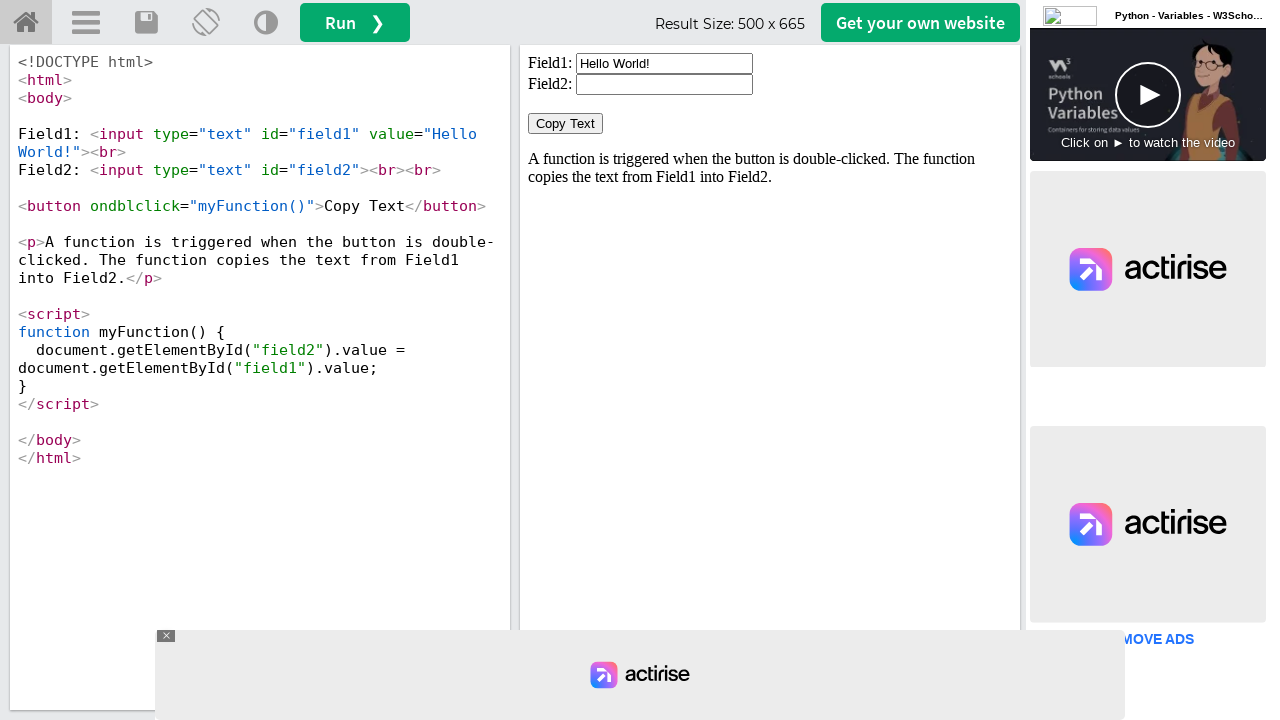

Stored initial page context from w3schools tryit editor
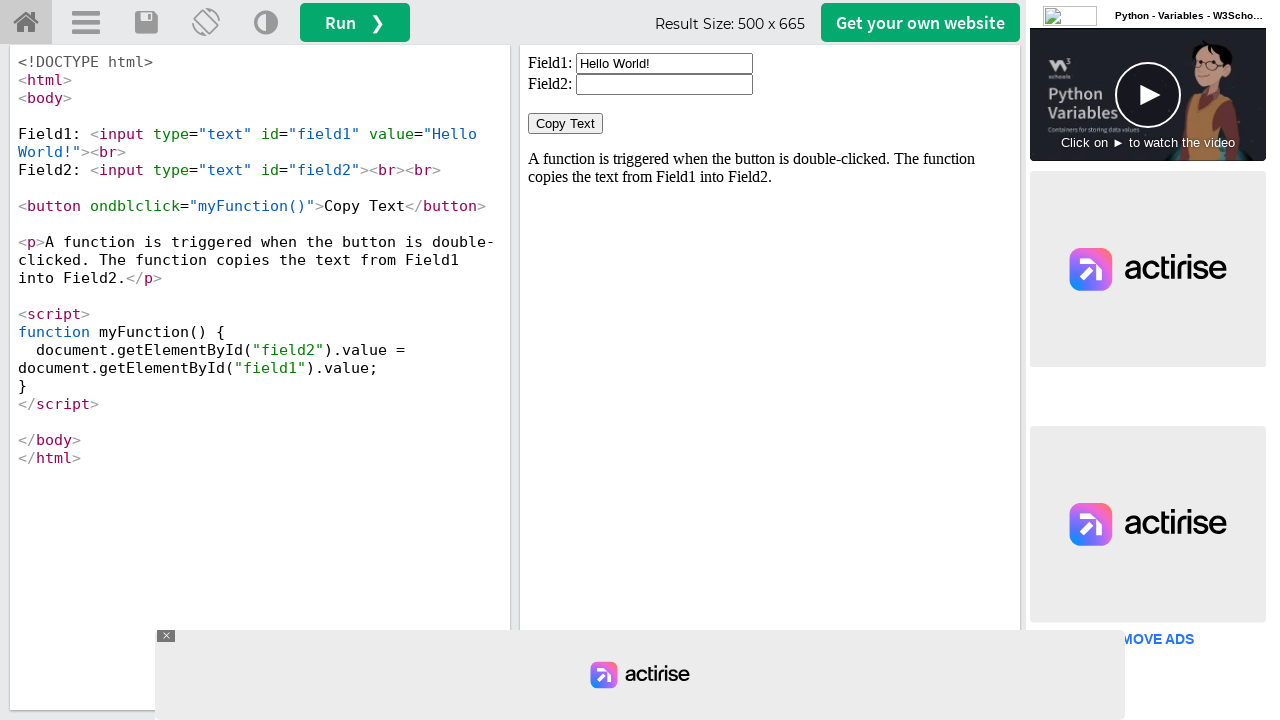

Opened a new tab
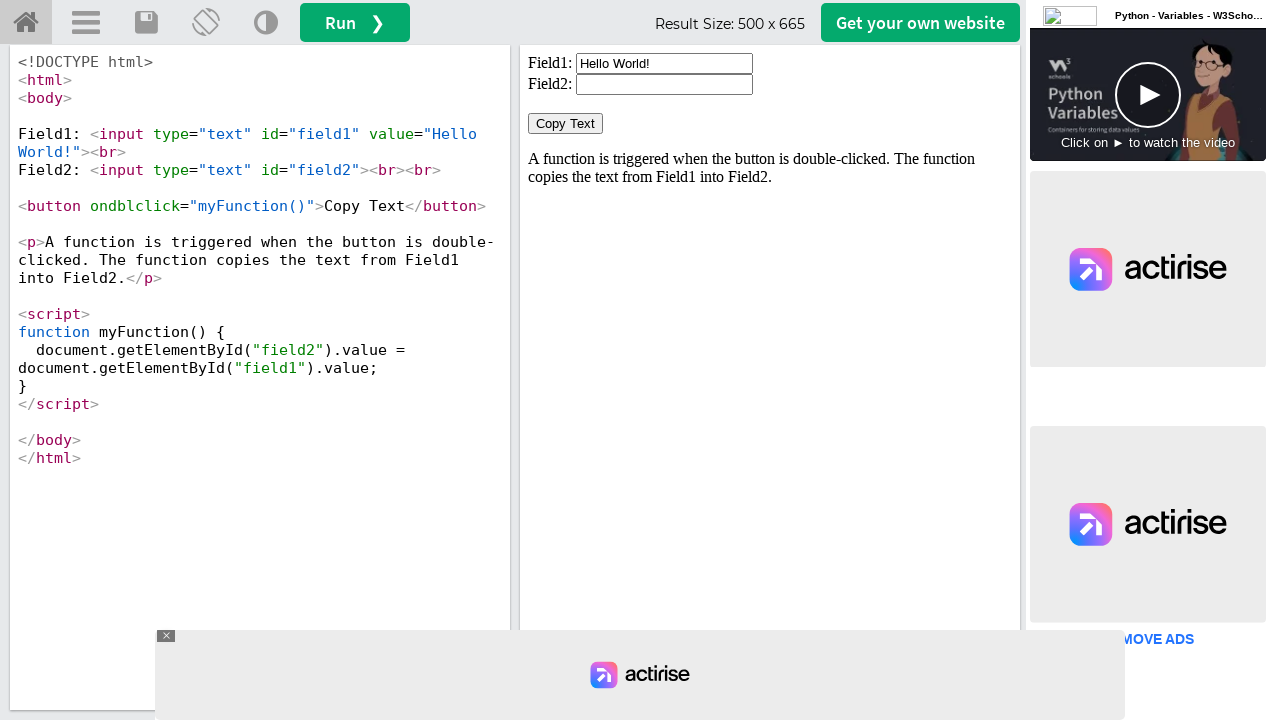

Opened another new tab for demo e-commerce site
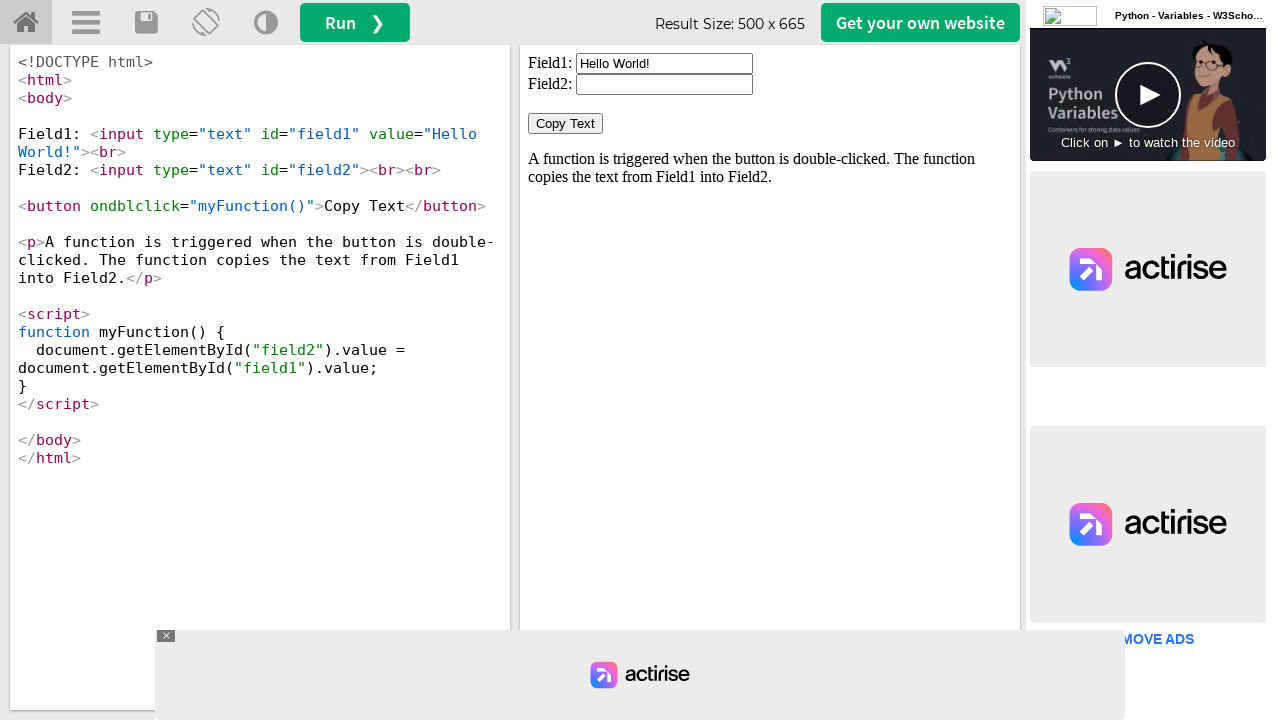

Navigated to nopcommerce demo e-commerce site in new tab
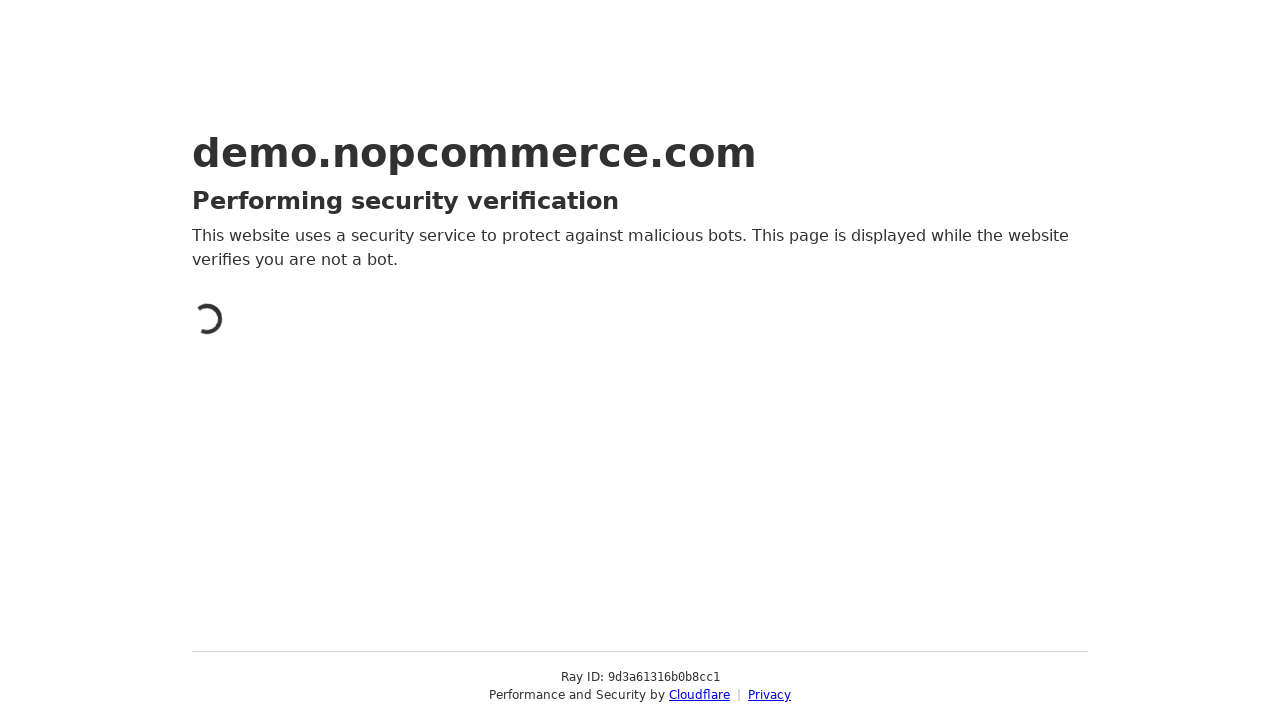

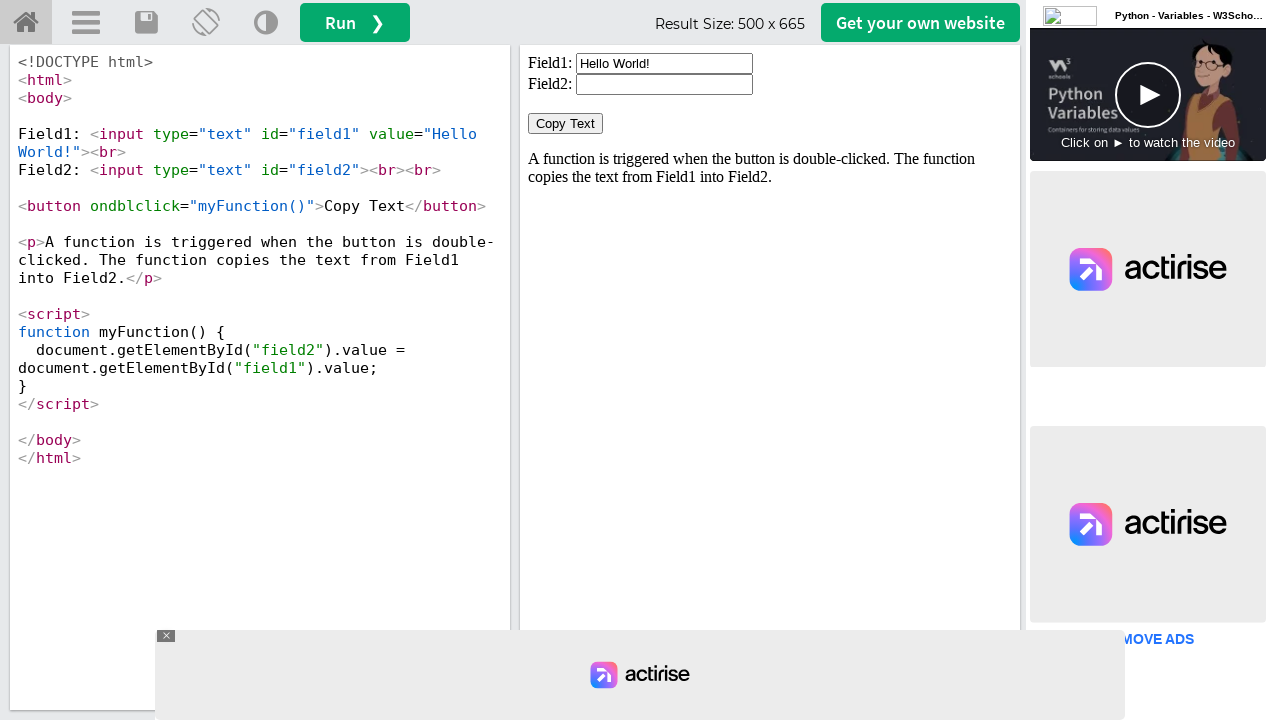